Tests dropdown functionality on OrangeHRM trial form by verifying the number of options and checking for specific values in Industry and Country dropdowns

Starting URL: https://www.orangehrm.com/orangehrm-30-day-trial/

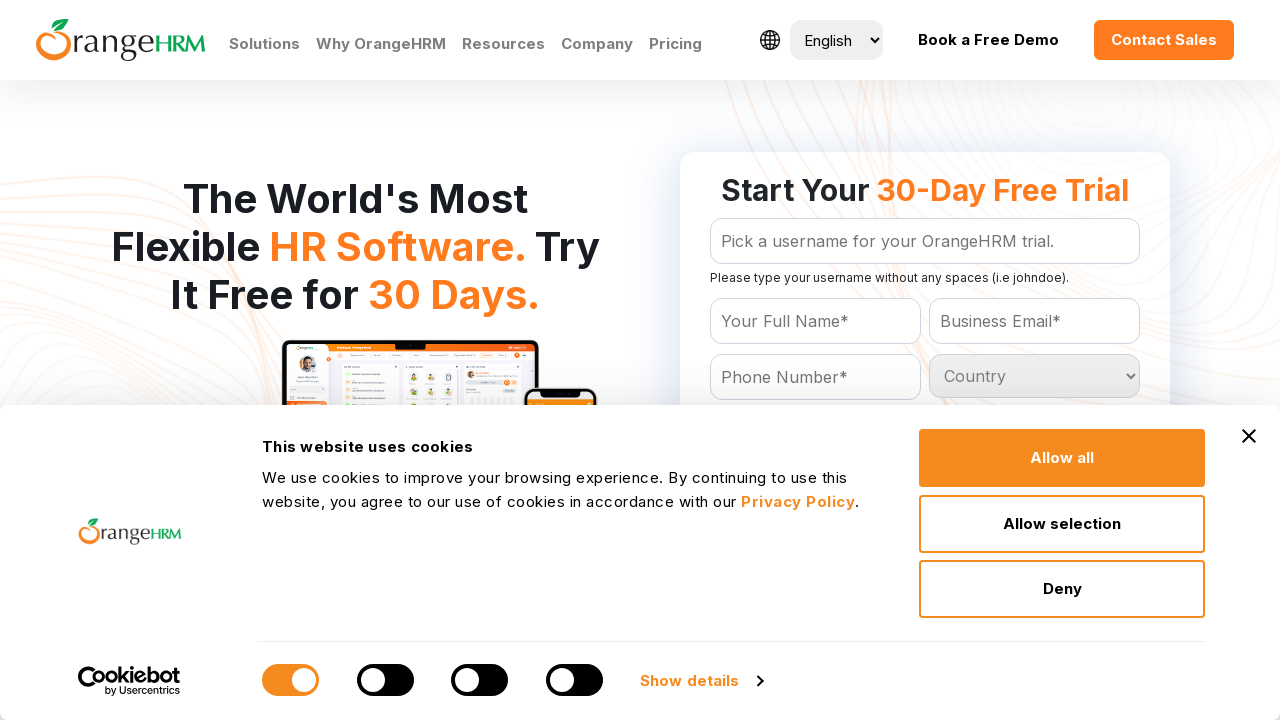

Located Industry dropdown element
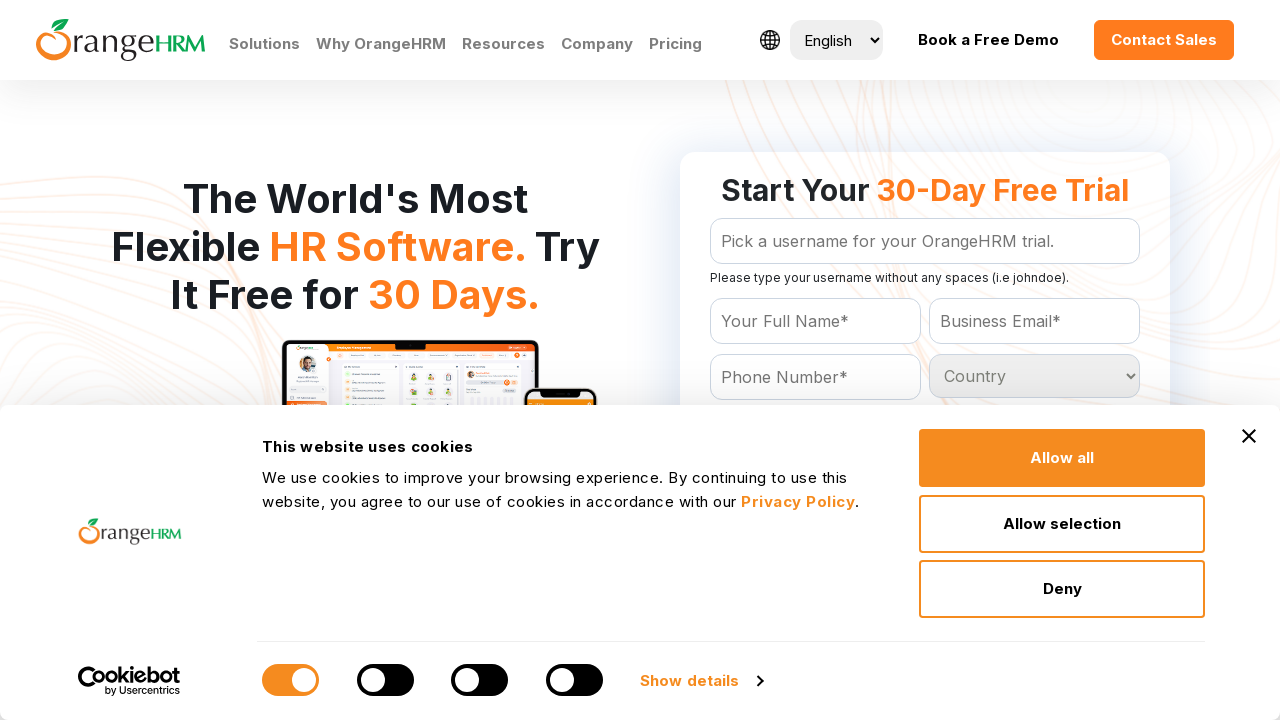

Retrieved all options from Industry dropdown
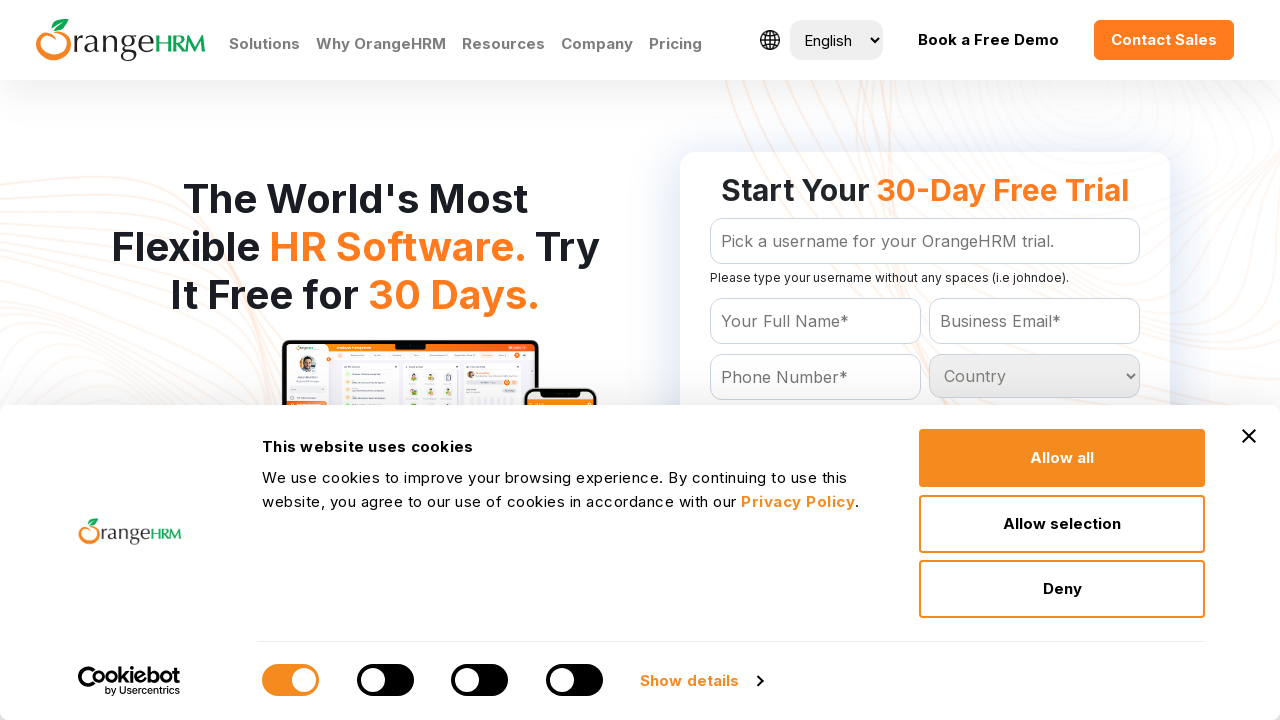

Extracted text content from all Industry dropdown options
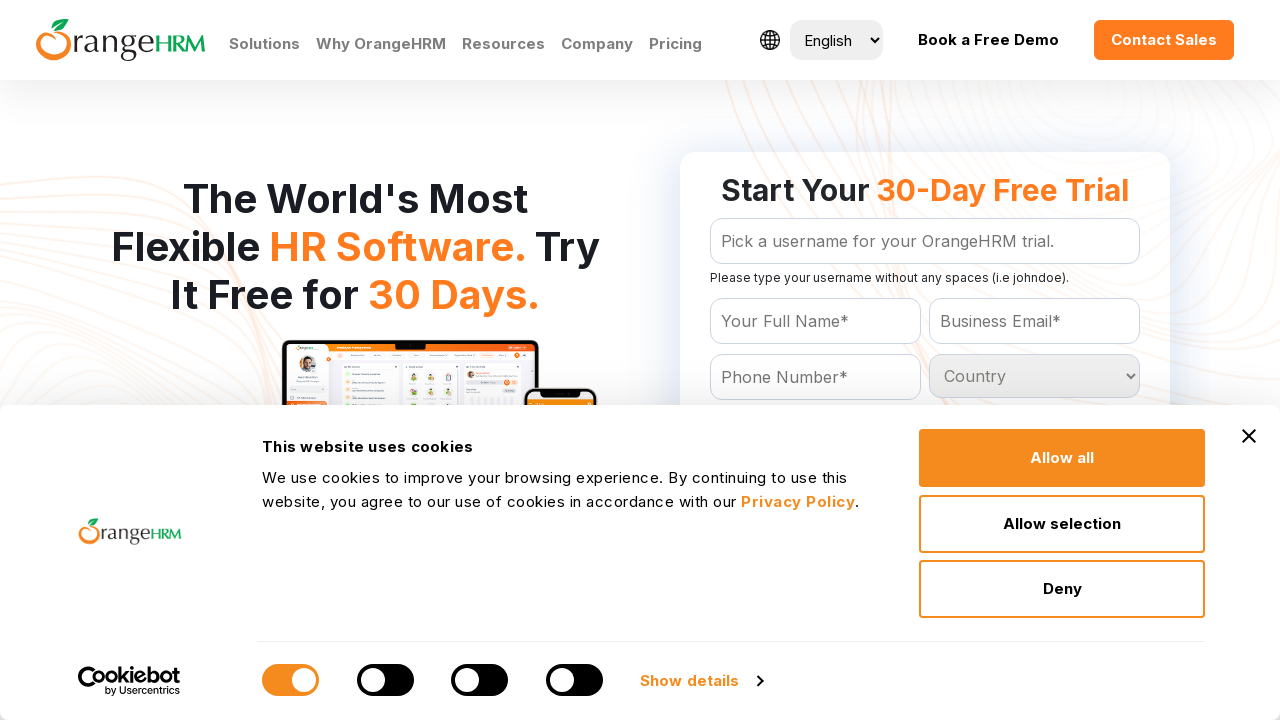

Located Country dropdown element
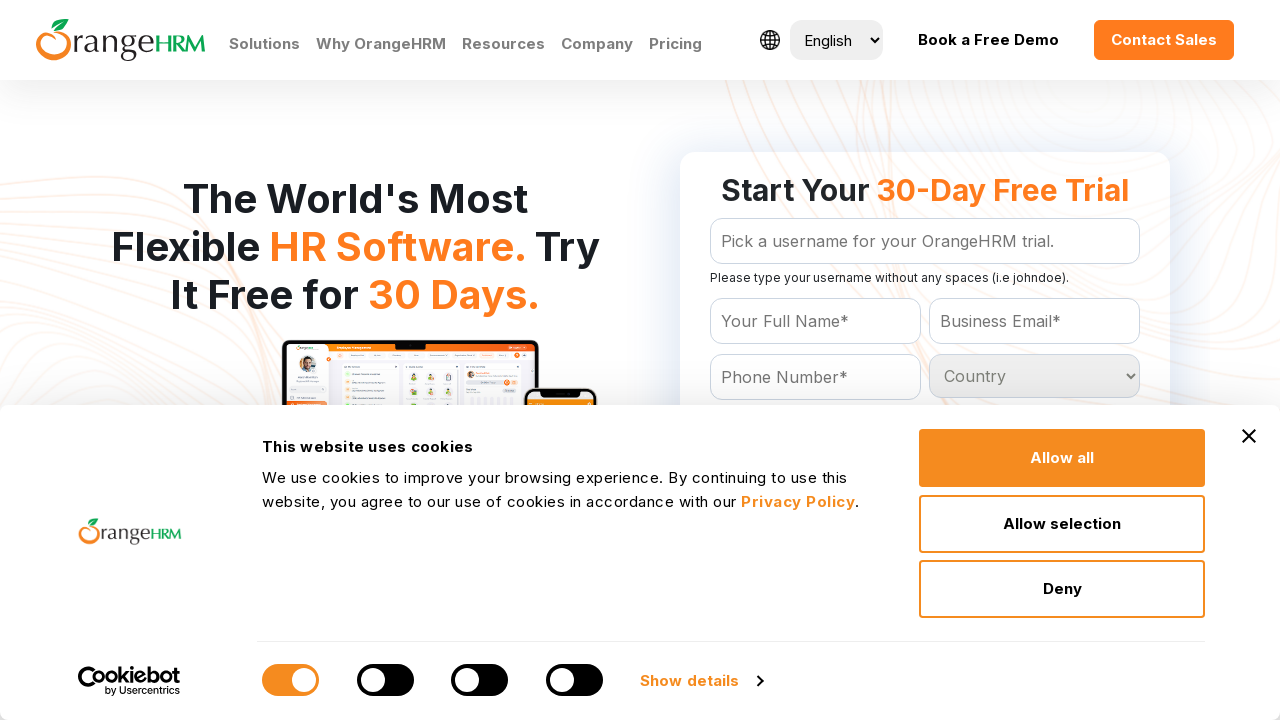

Retrieved all options from Country dropdown
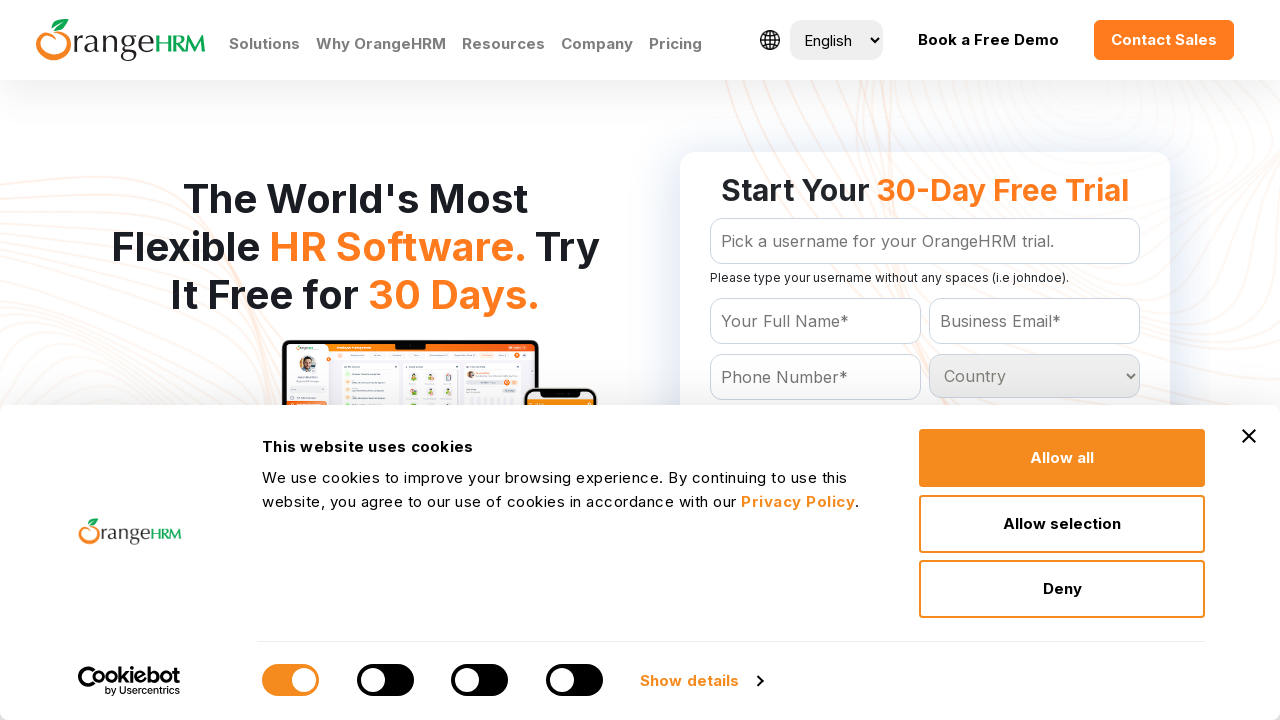

Extracted text content from all Country dropdown options
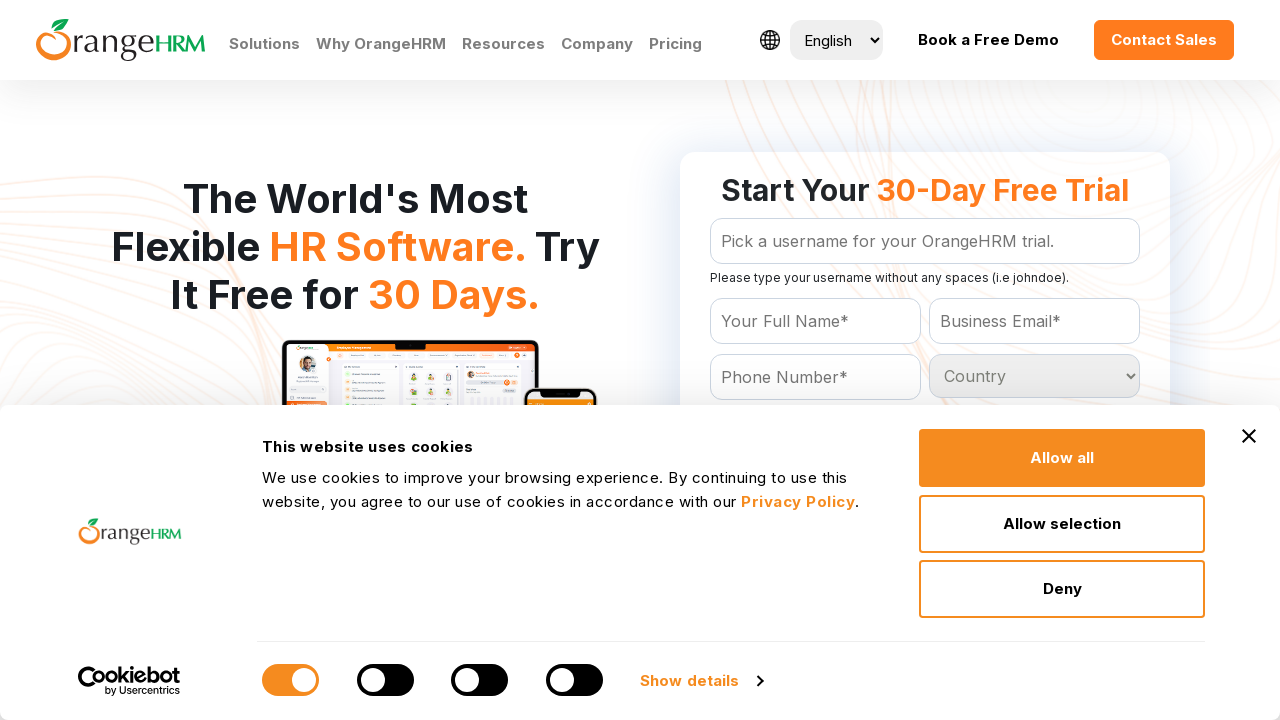

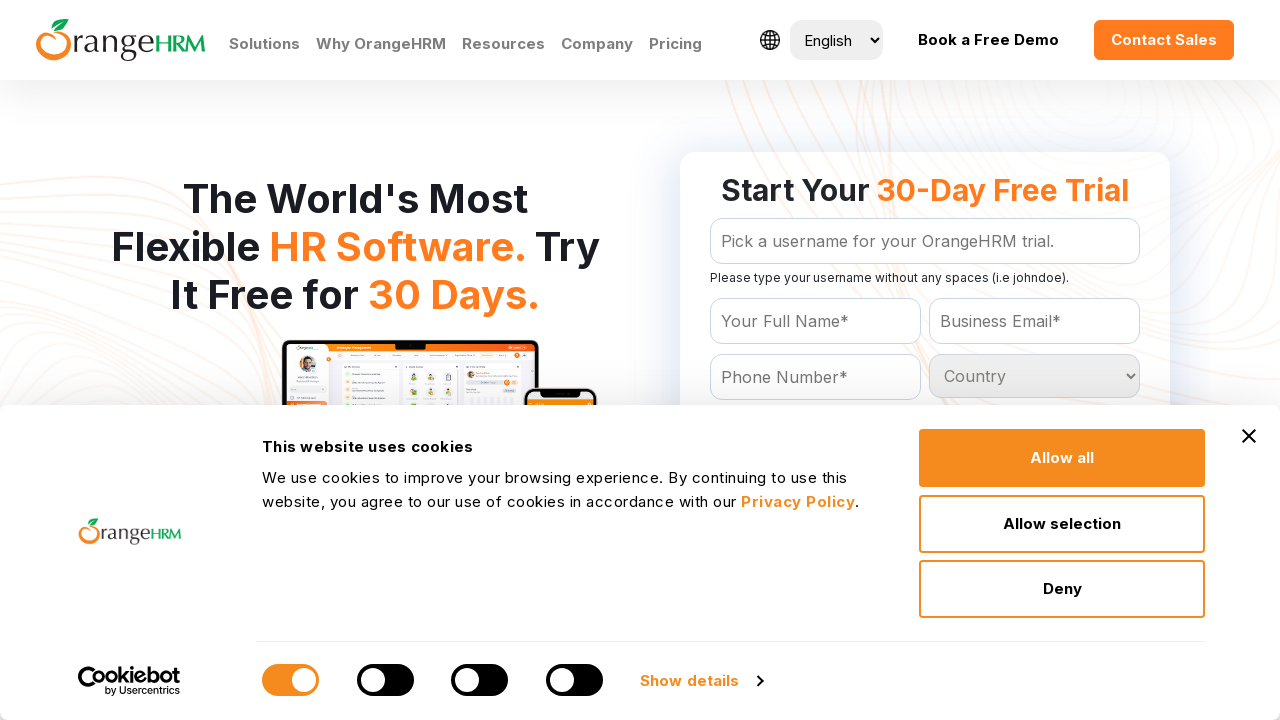